Tests e-commerce purchase flow by selecting a product category, adding an item to cart, and completing checkout with customer information

Starting URL: https://www.demoblaze.com/index.html

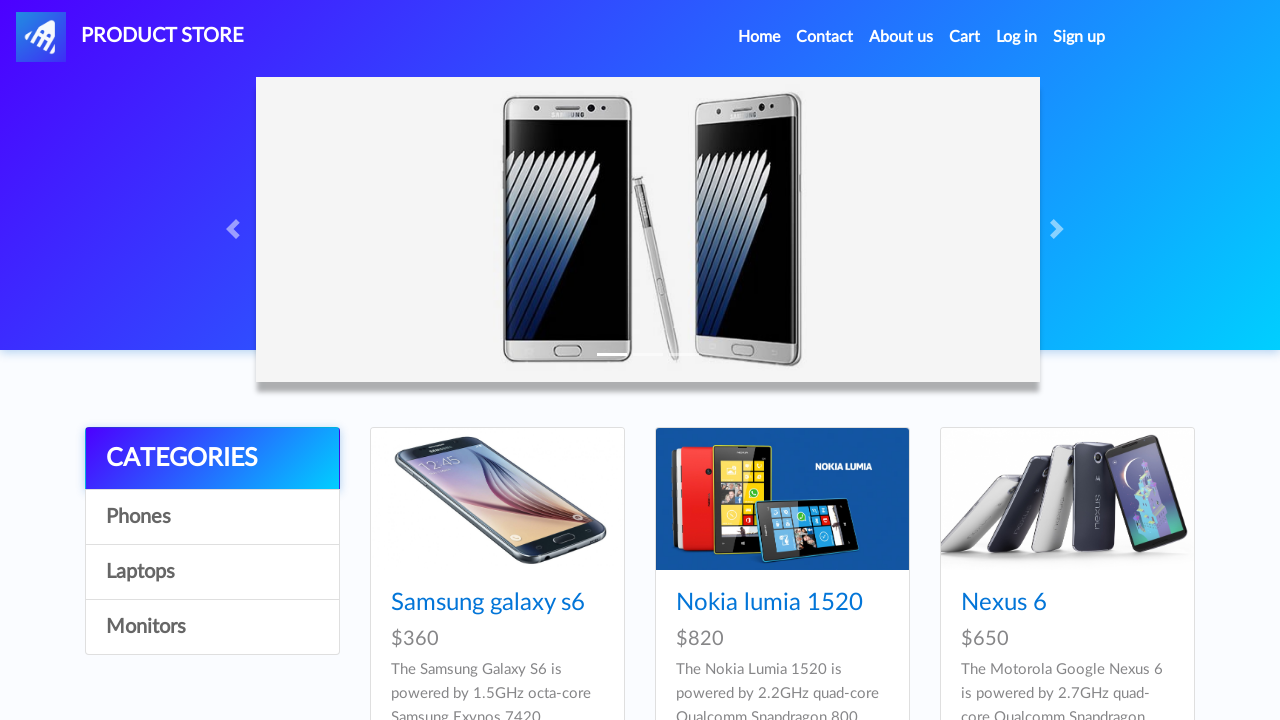

Clicked on third product category at (212, 572) on xpath=//body[1]/div[5]/div[1]/div[1]/div[1]/a[3]
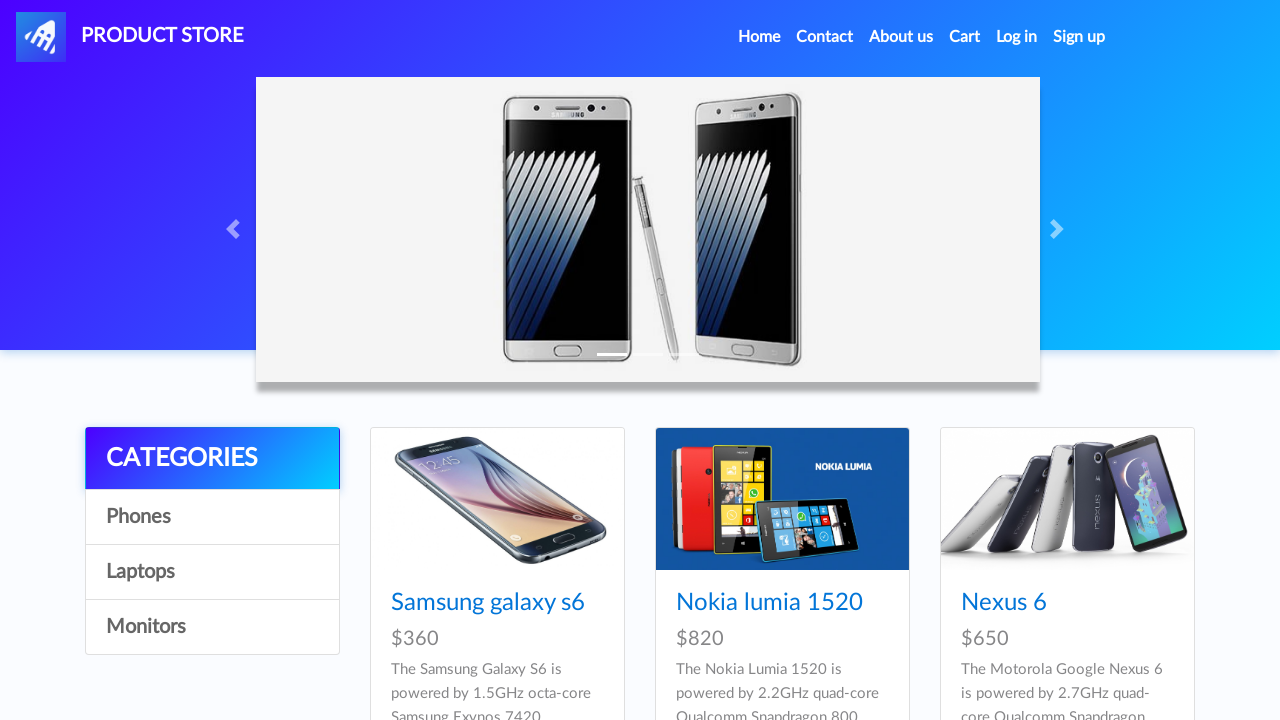

Product selector loaded
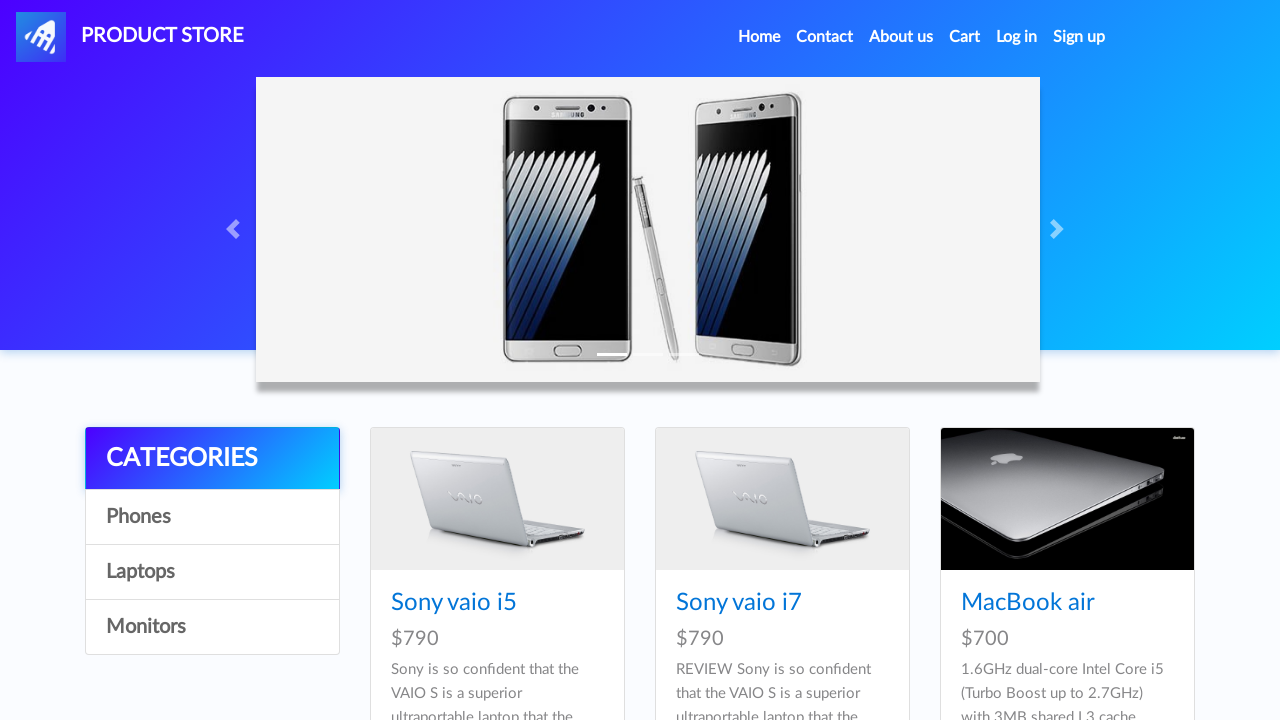

Clicked on a product to view details at (1028, 603) on xpath=//body[1]/div[5]/div[1]/div[2]/div[1]/div[3]/div[1]/div[1]/h4[1]/a[1]
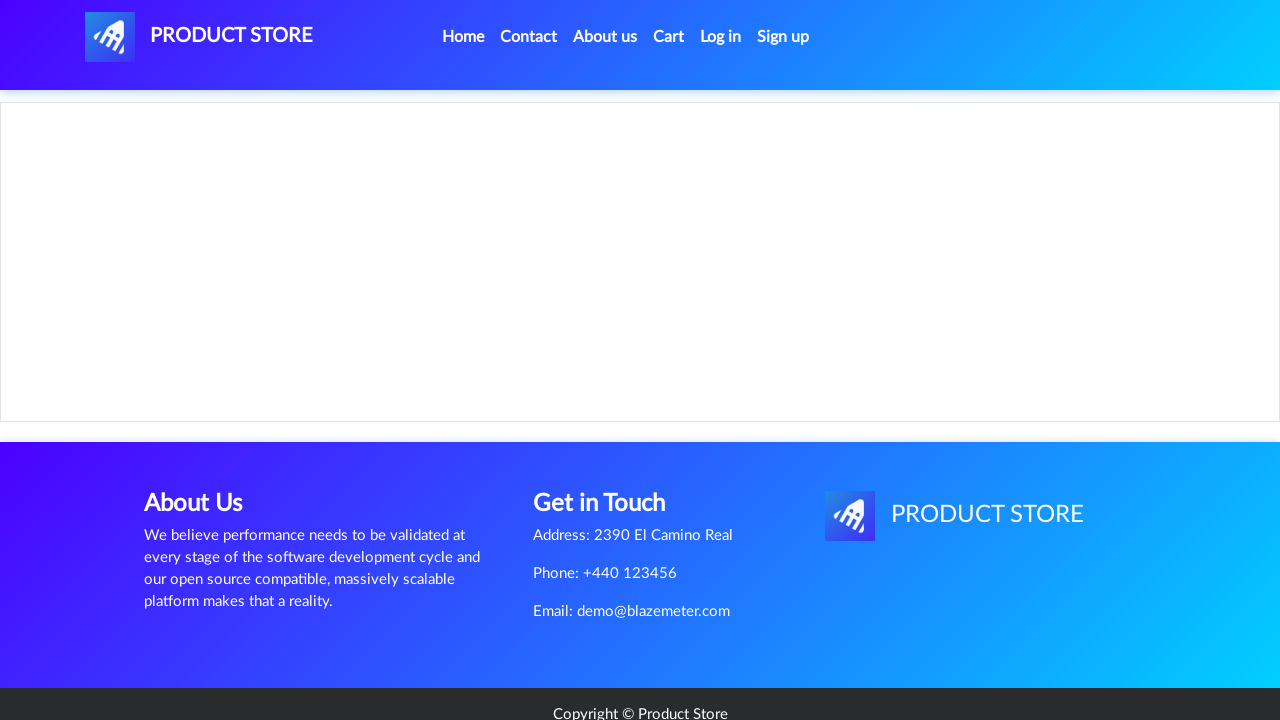

Clicked add to cart button at (610, 440) on xpath=//body[1]/div[5]/div[1]/div[2]/div[2]/div[1]/a[1]
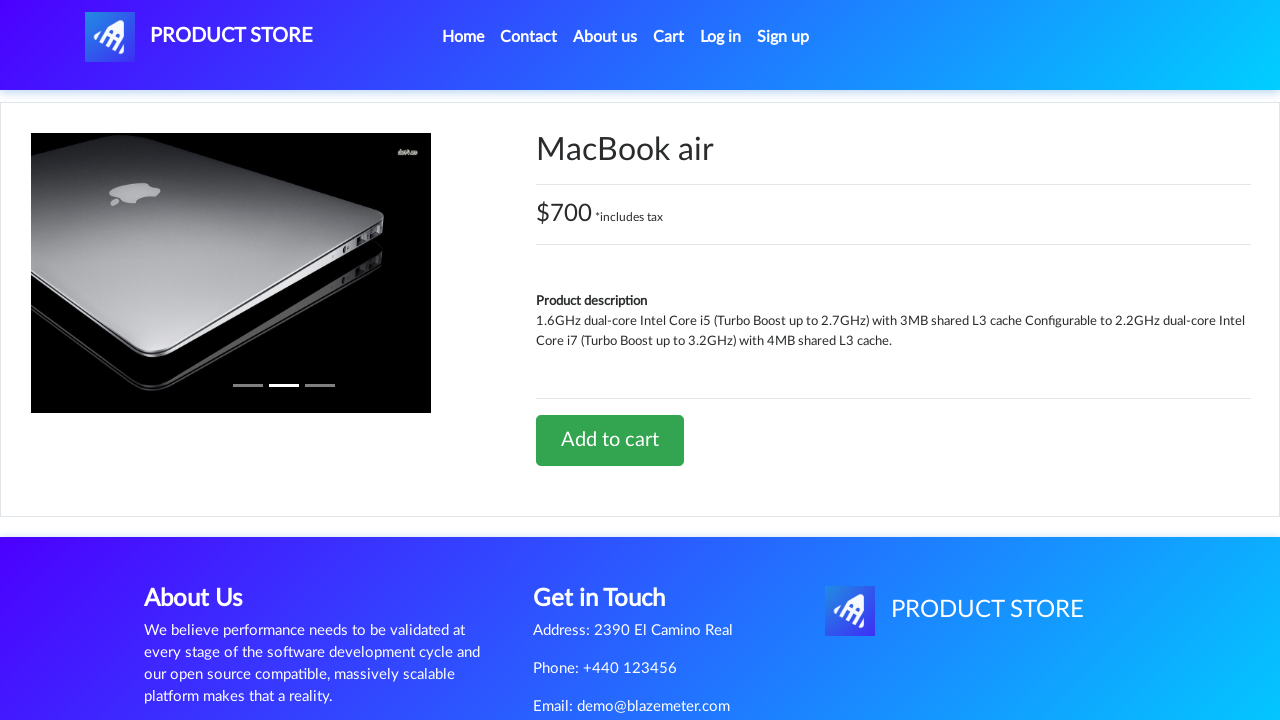

Alert dialog accepted
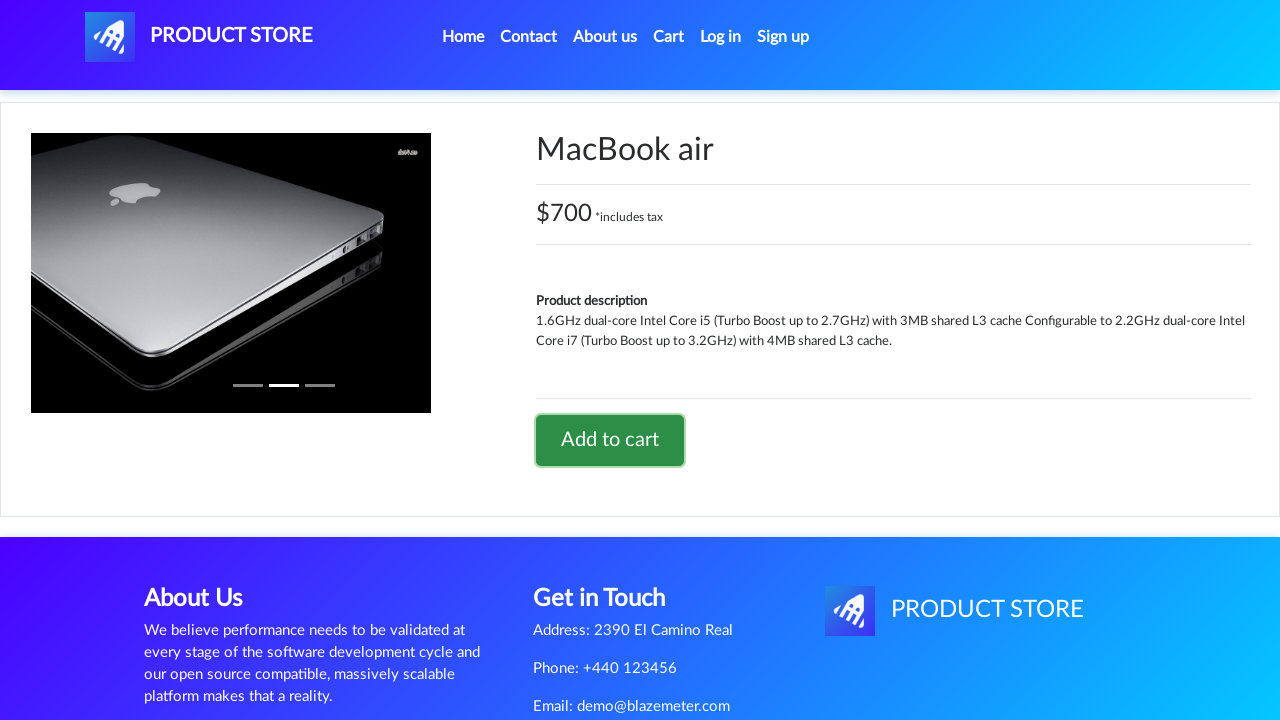

Navigated to shopping cart at (669, 37) on #cartur
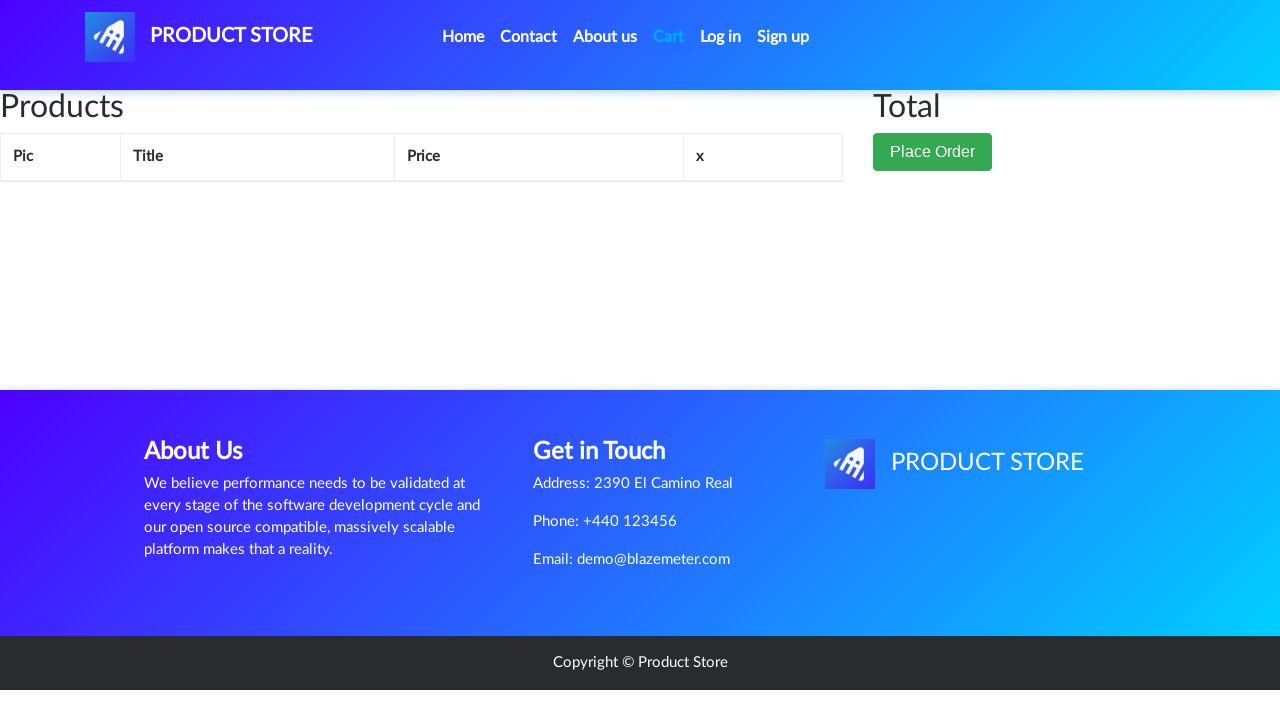

Place order button loaded
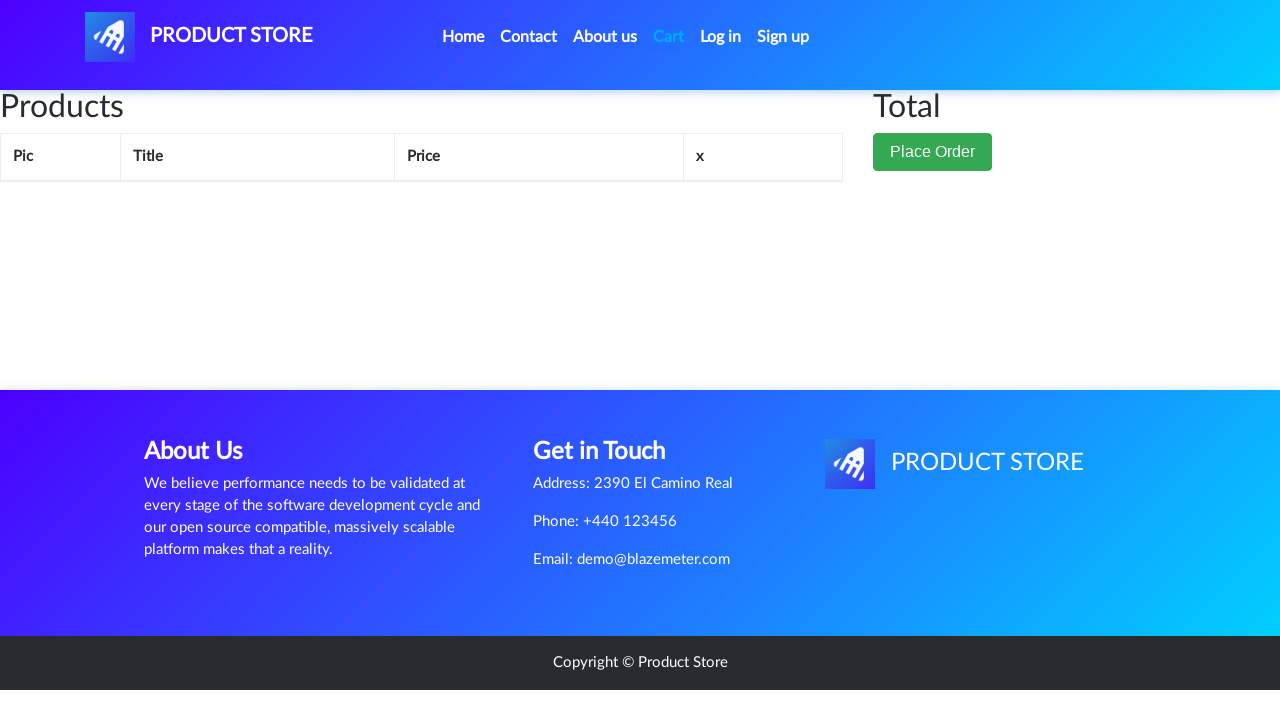

Clicked place order button at (933, 191) on //*[@id="page-wrapper"]/div/div[2]/button
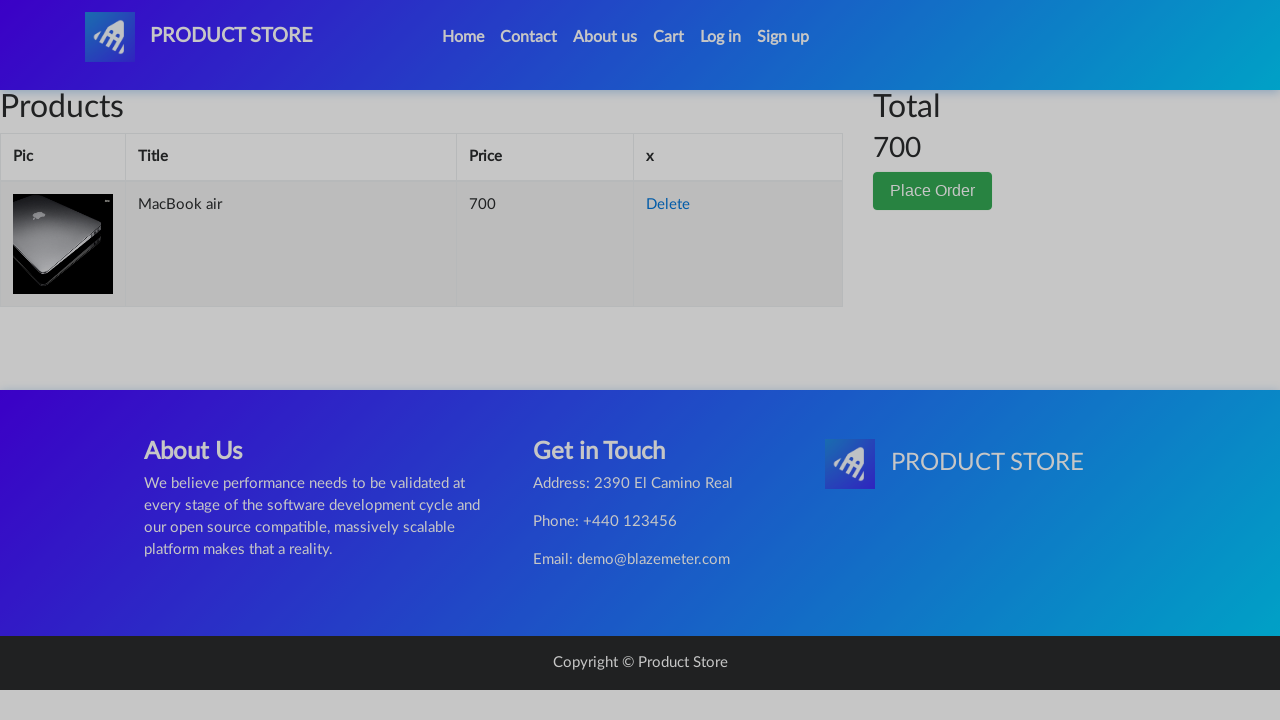

Filled in customer name: Charles Johnson on #name
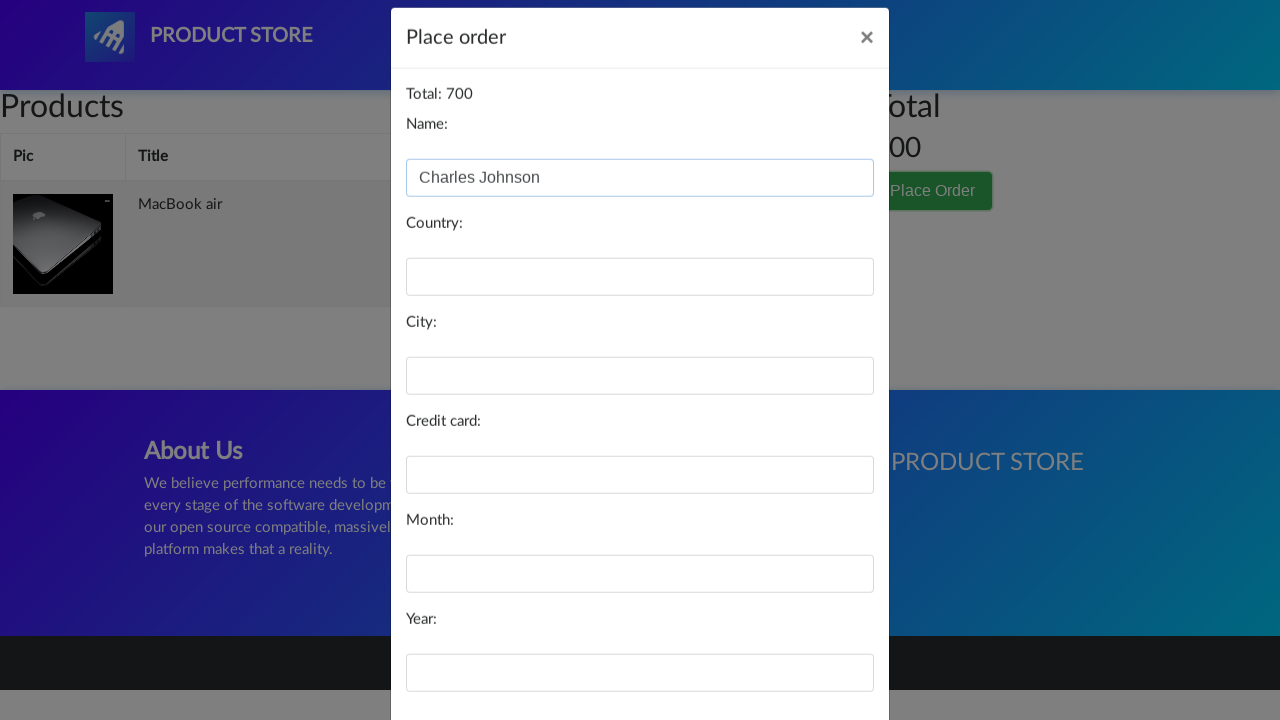

Filled in country: India on #country
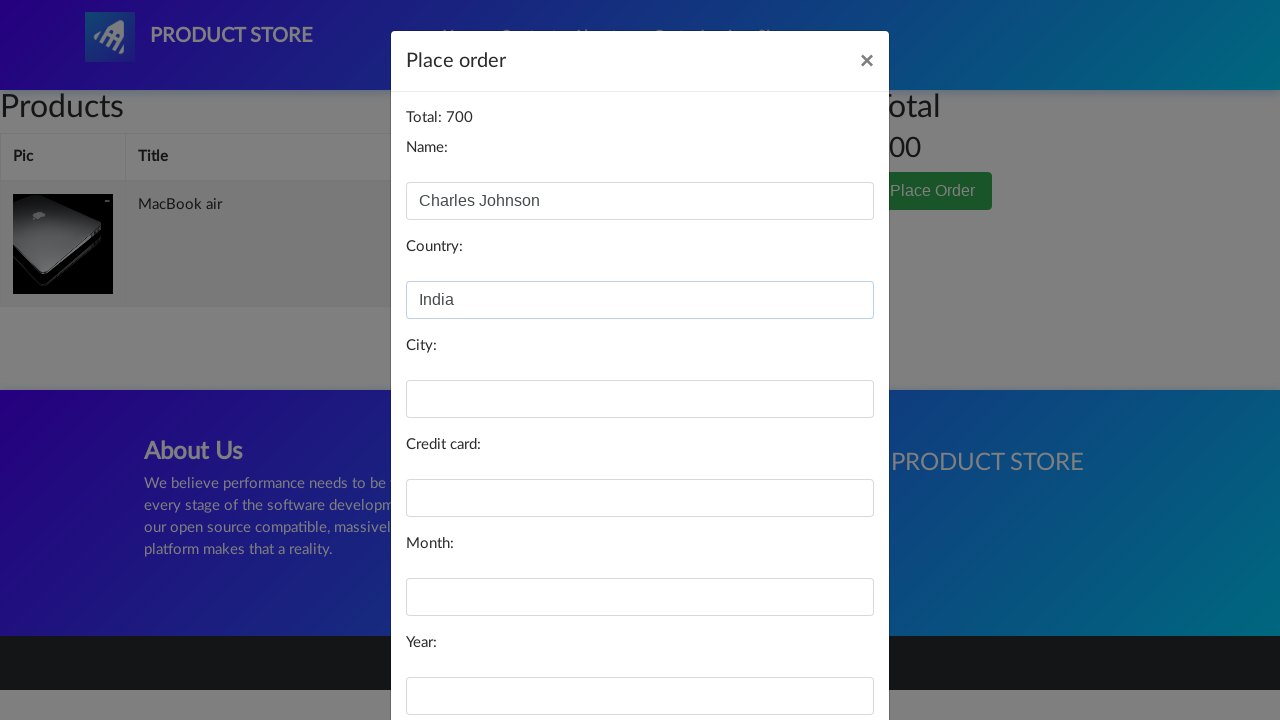

Filled in city: Ranchi on #city
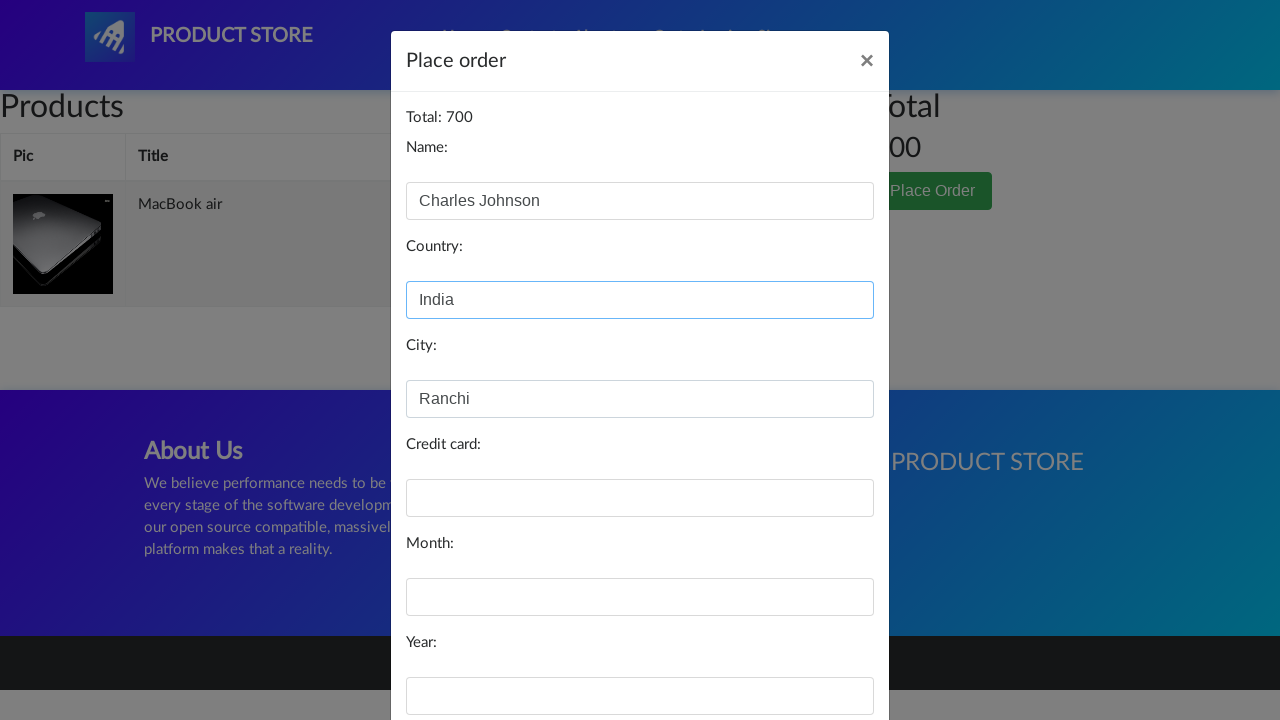

Filled in credit card number on #card
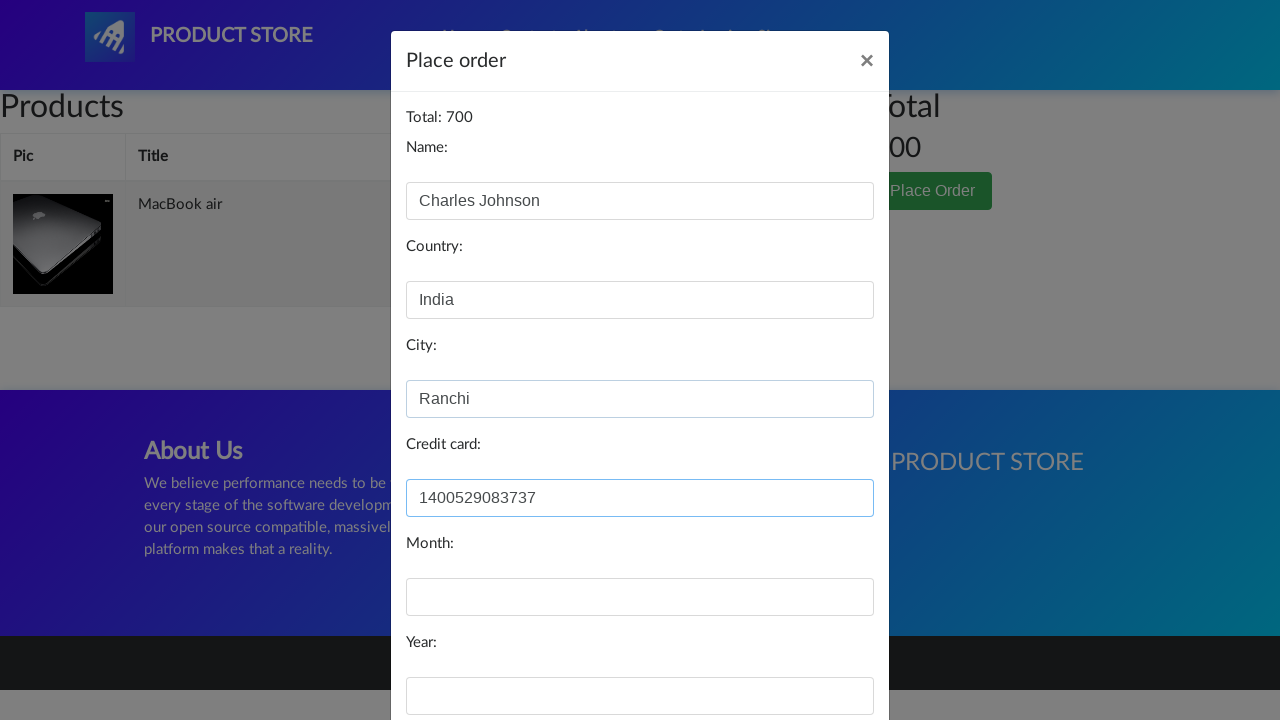

Filled in card expiry month: 10 on #month
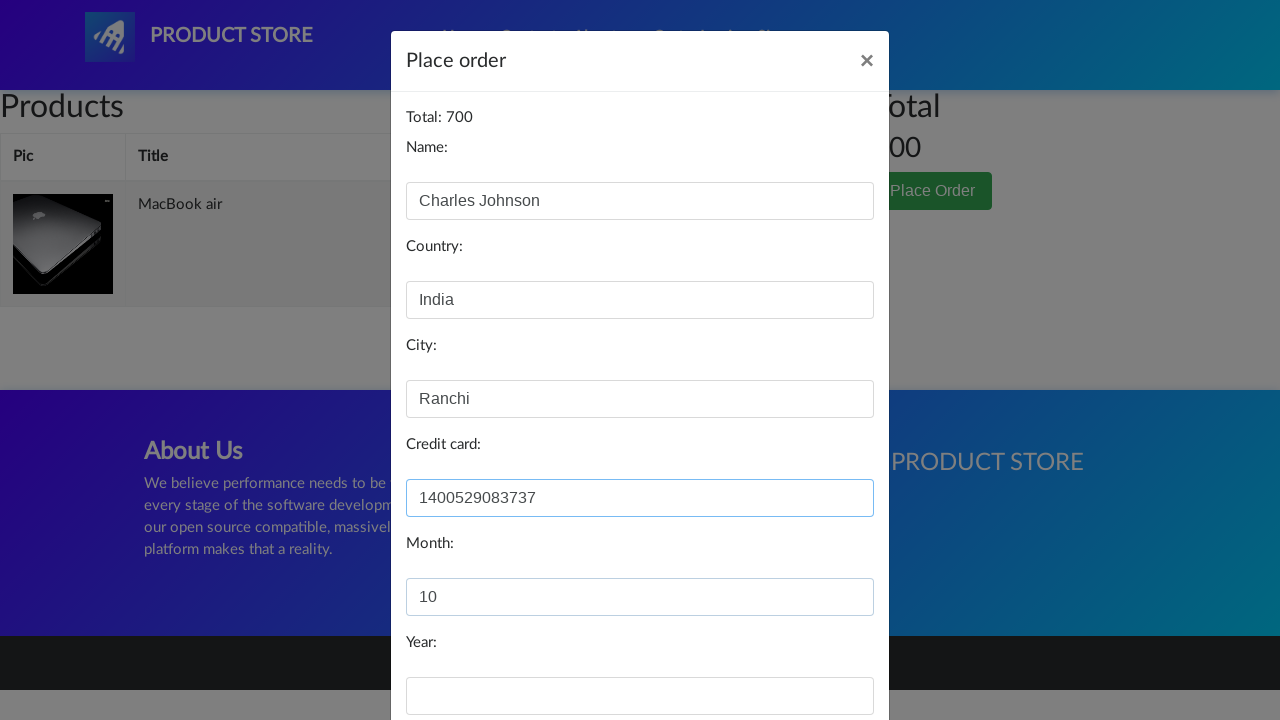

Filled in card expiry year: 22 on #year
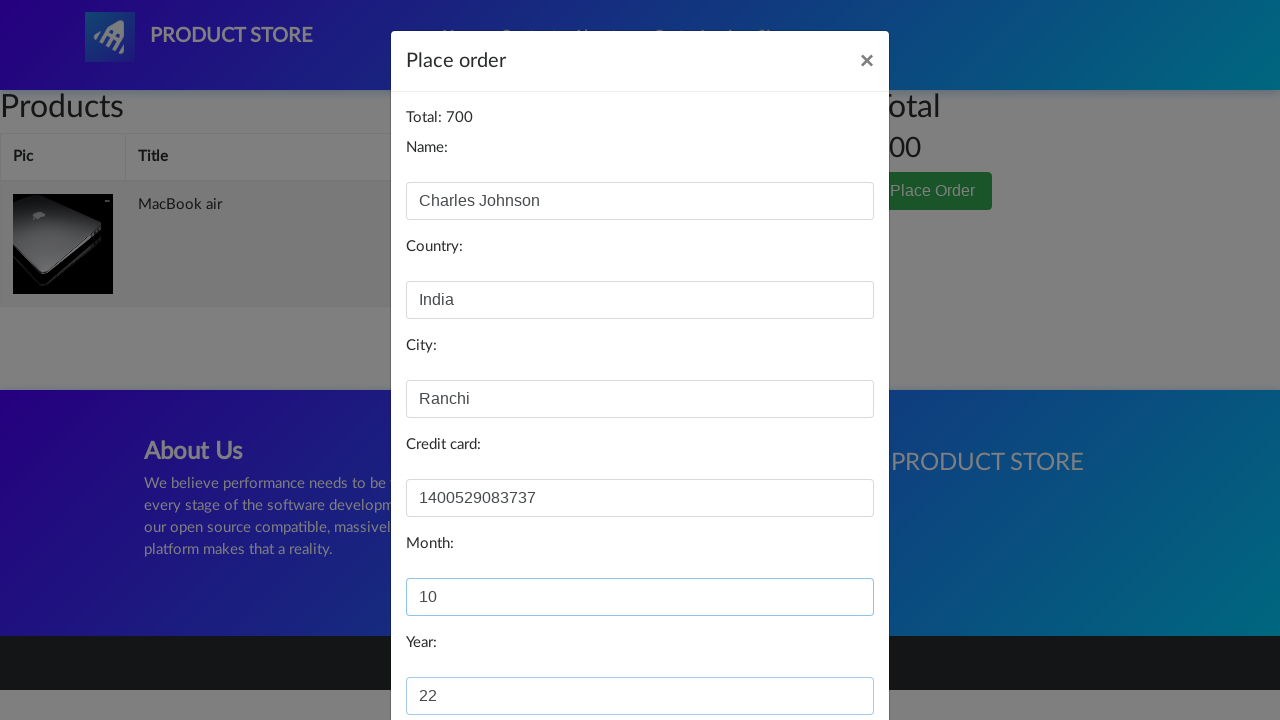

Clicked purchase order button to complete checkout at (823, 655) on //button[@onclick="purchaseOrder()"]
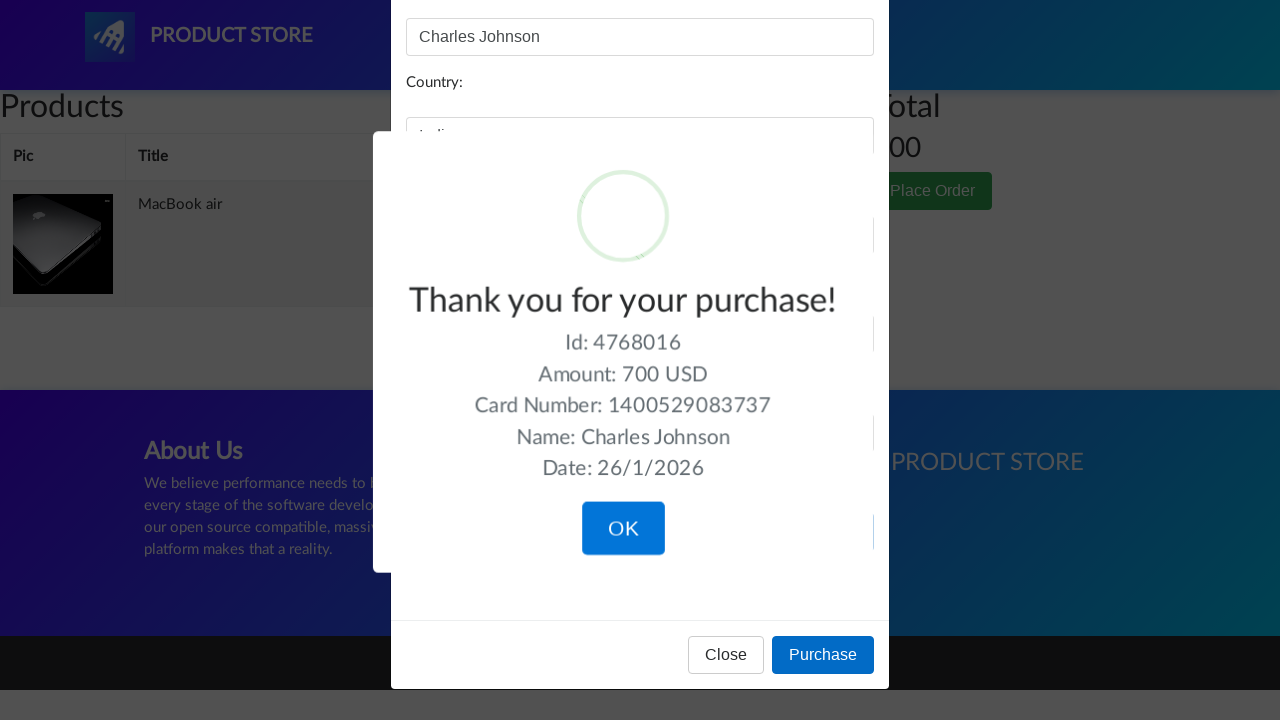

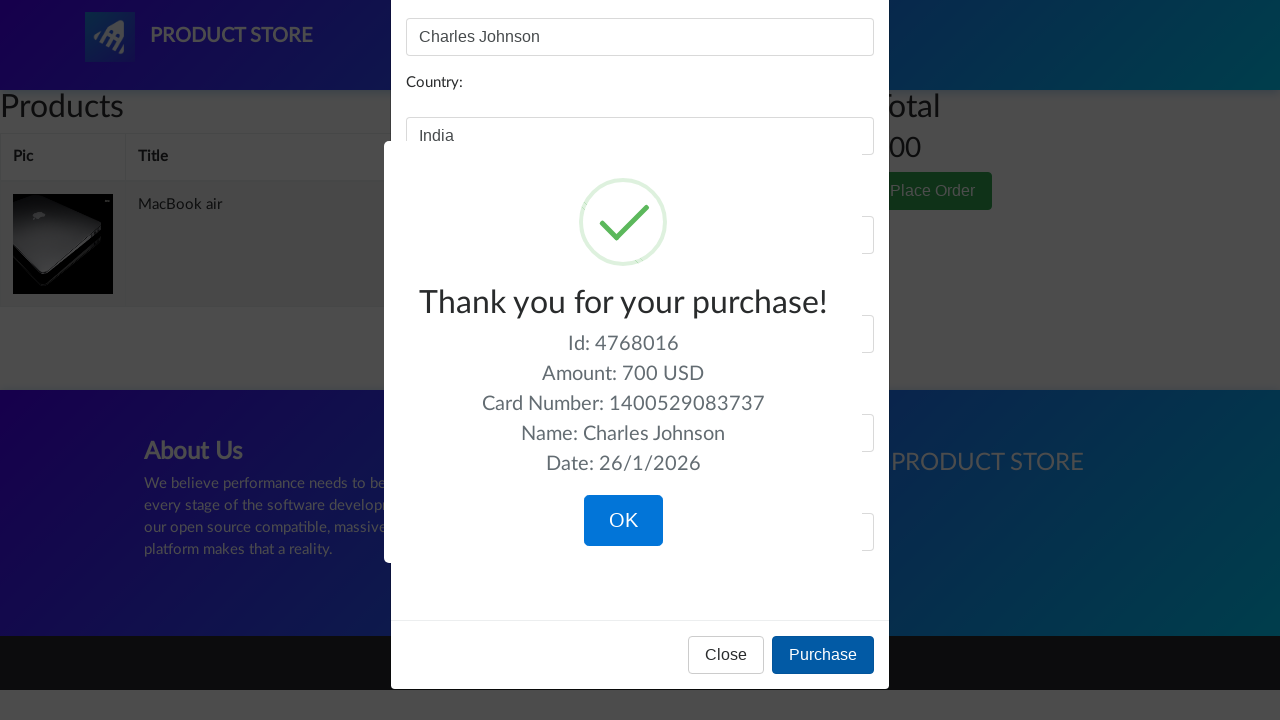